Navigates to the OrangeHRM demo site and verifies that links are present on the page

Starting URL: https://opensource-demo.orangehrmlive.com/

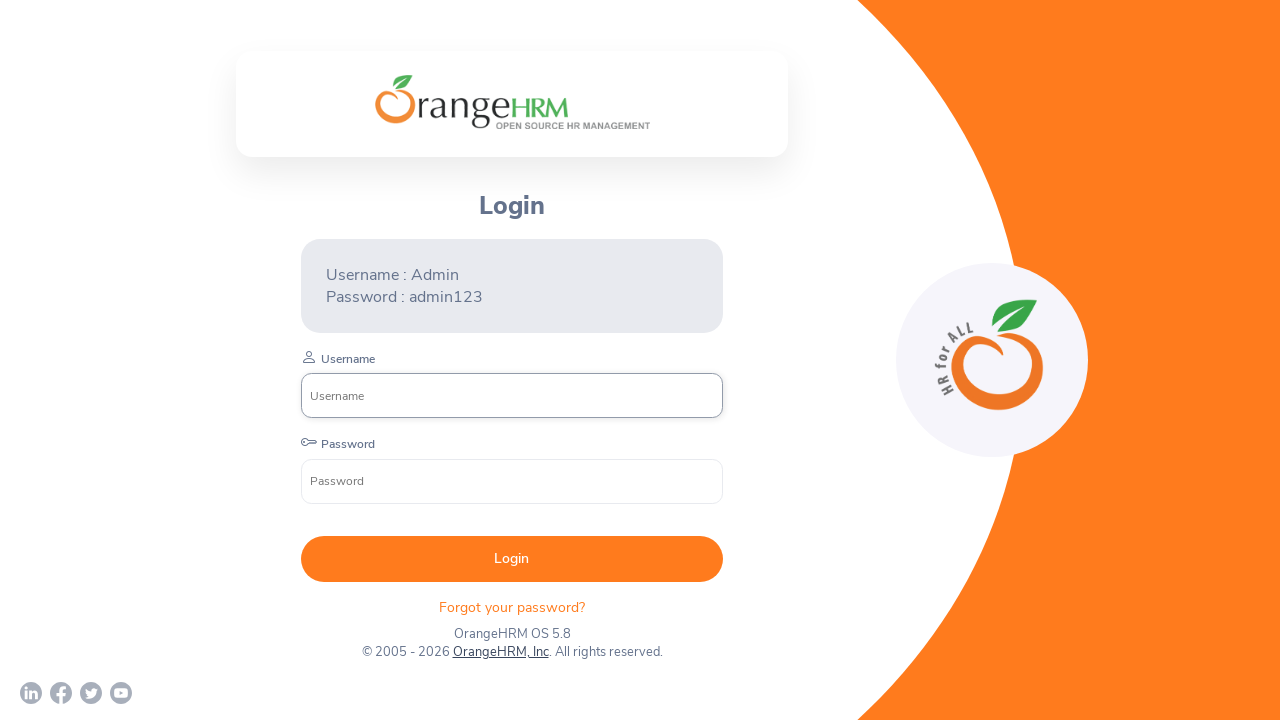

Waited for links to load on OrangeHRM demo site
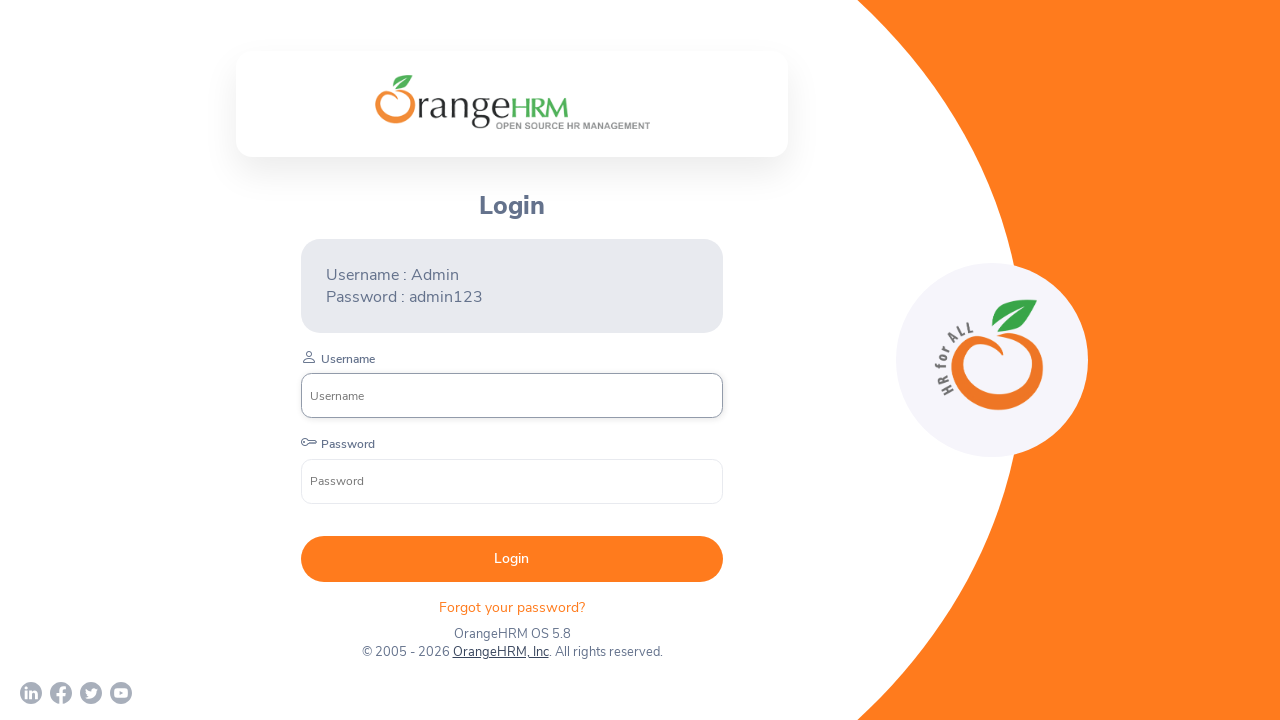

Located all links on the page
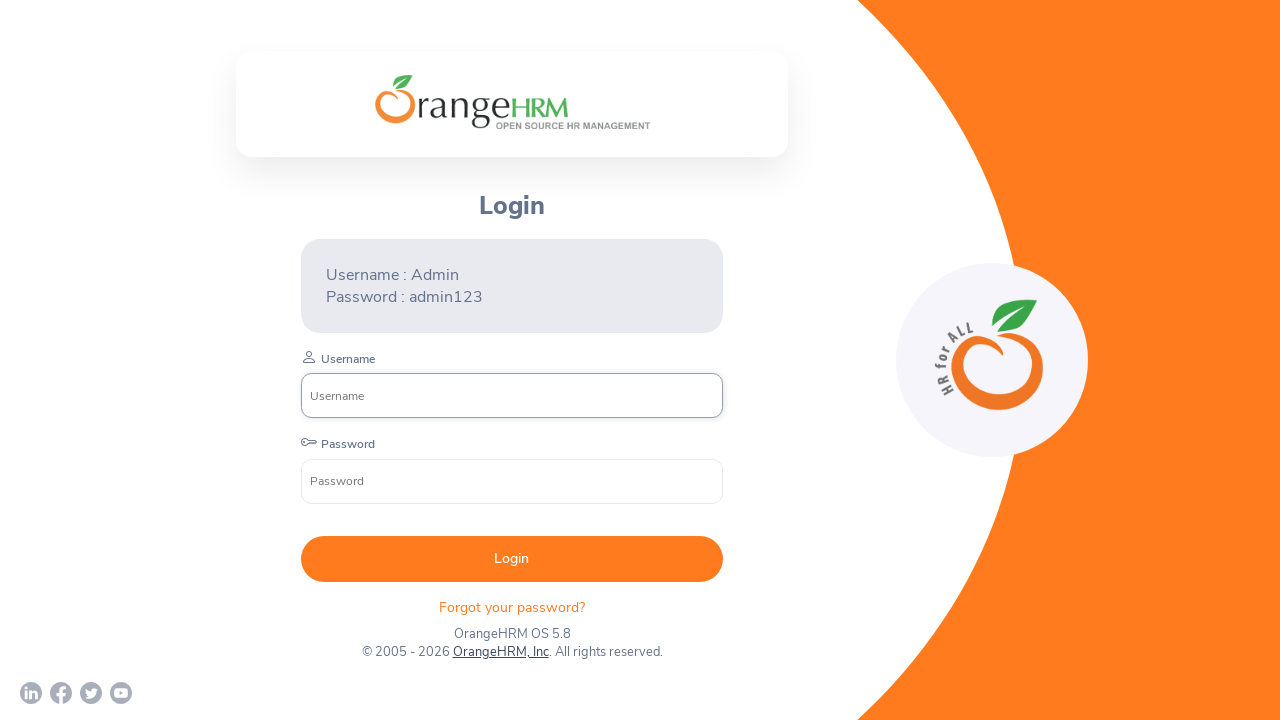

Verified that links are present on the page
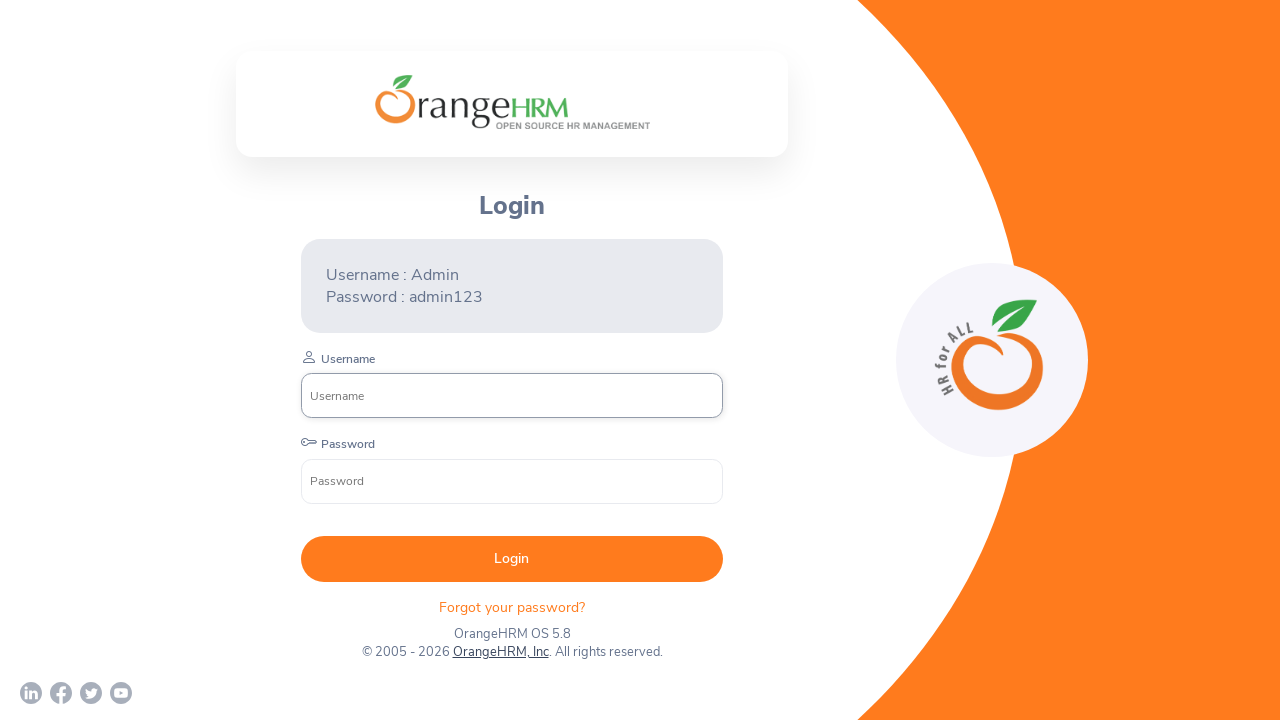

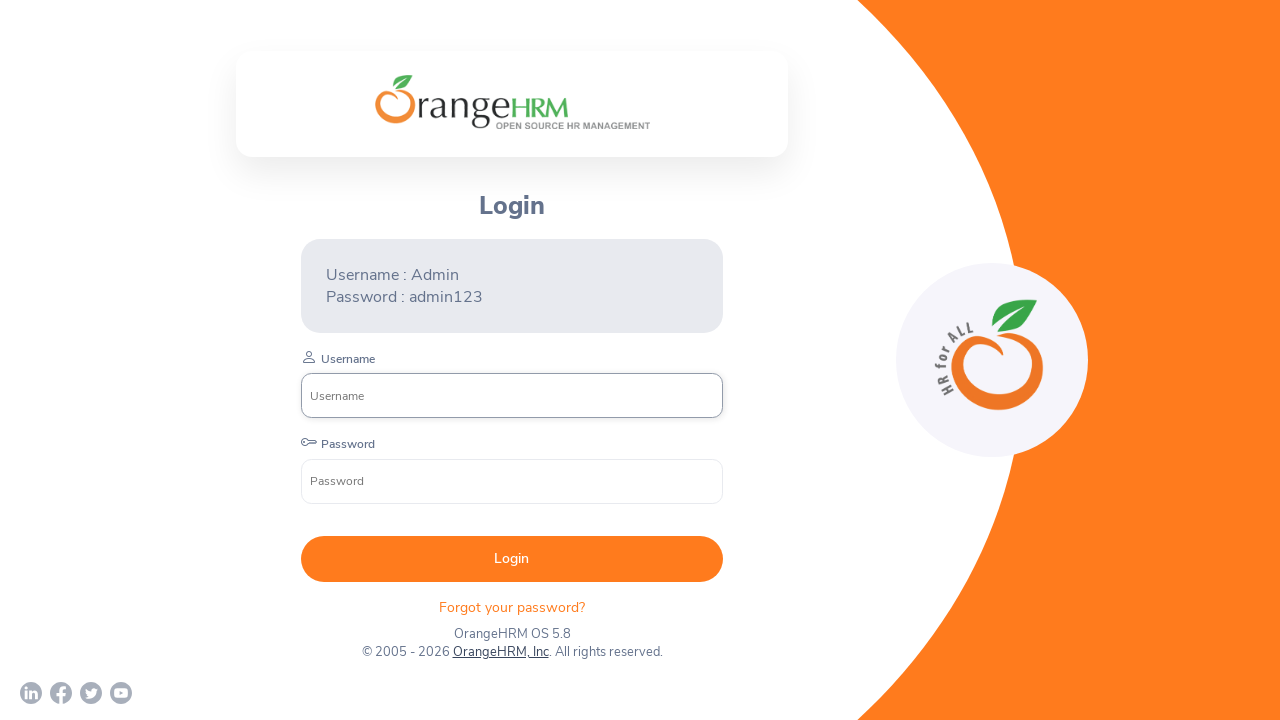